Tests navigation to the "Architecture" page via sidebar by expanding a menu item and clicking a sub-item

Starting URL: https://qatools.ru/docs/

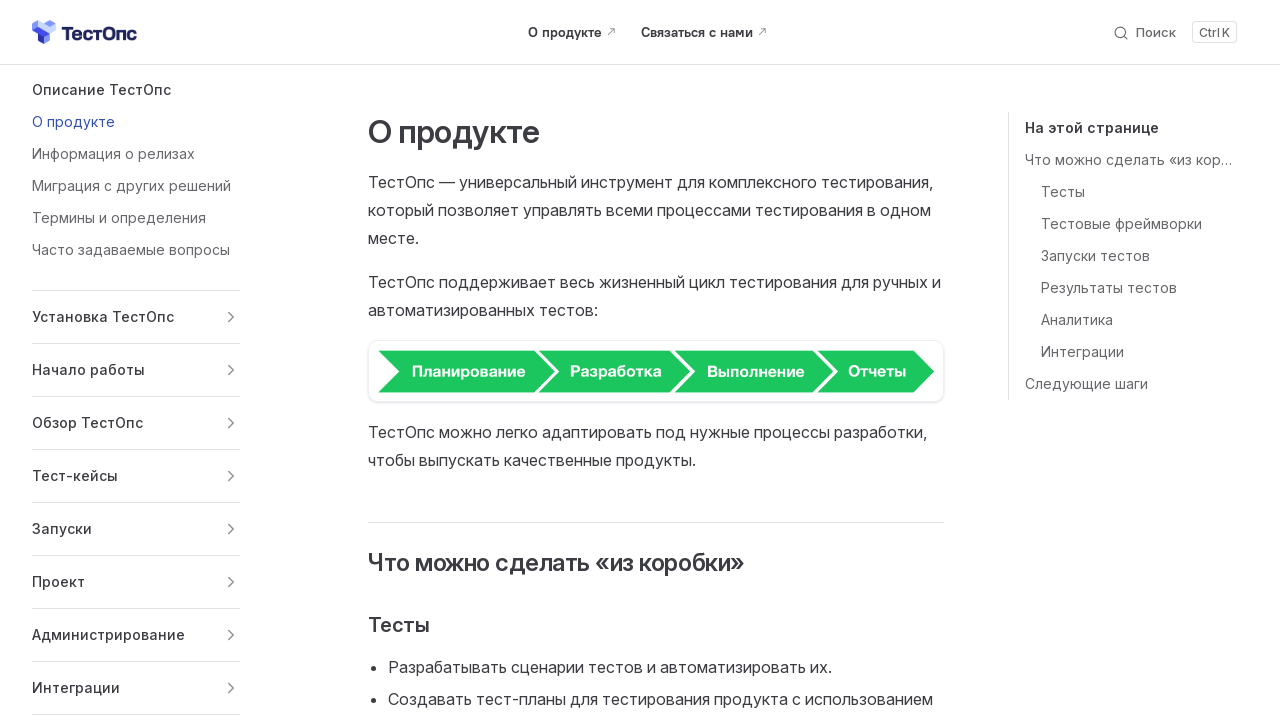

Clicked on 'Установка ТестОпс' to expand submenu at (124, 317) on text=Установка ТестОпс
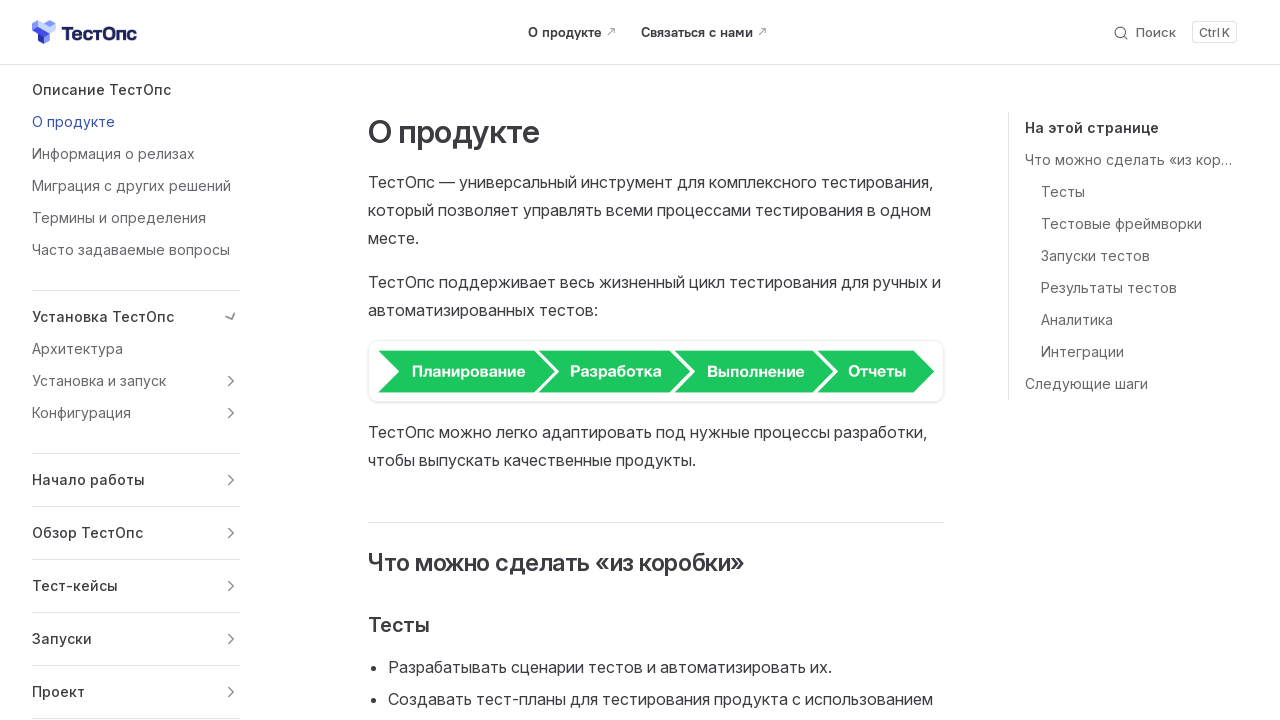

Clicked on 'Архитектура' sub-item in expanded menu at (136, 349) on text=Архитектура
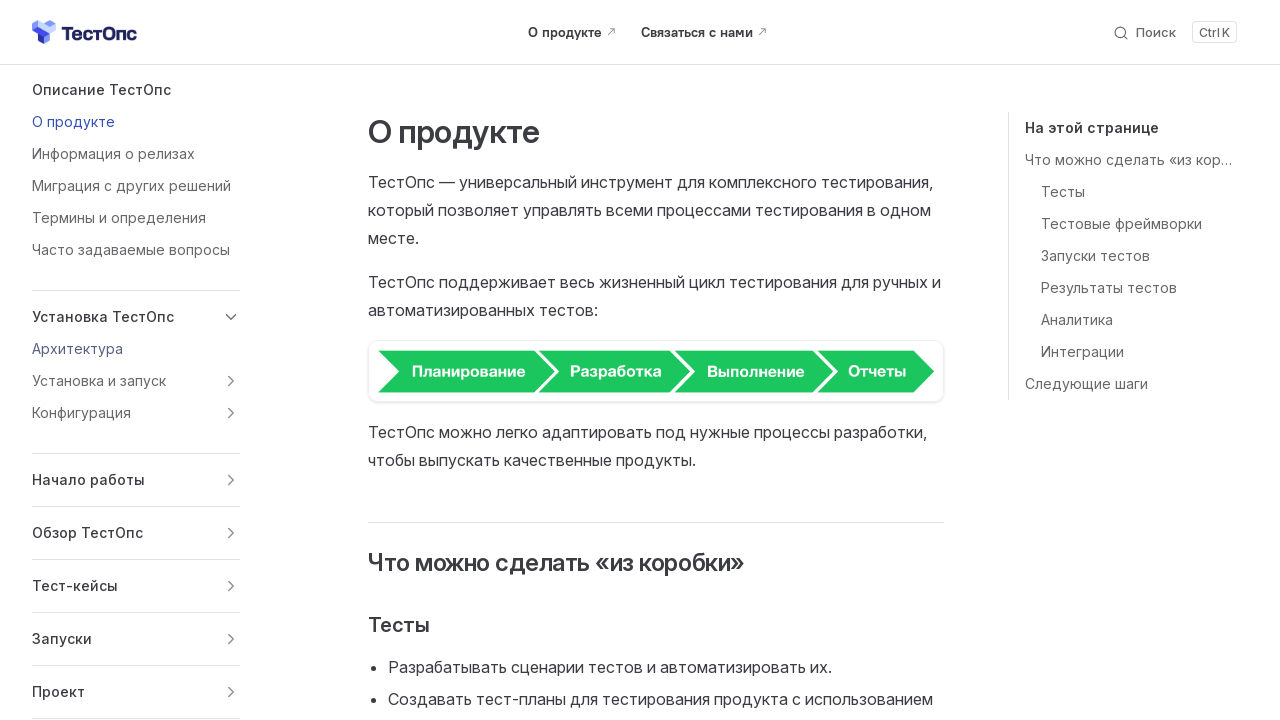

Verified that URL contains 'architecture'
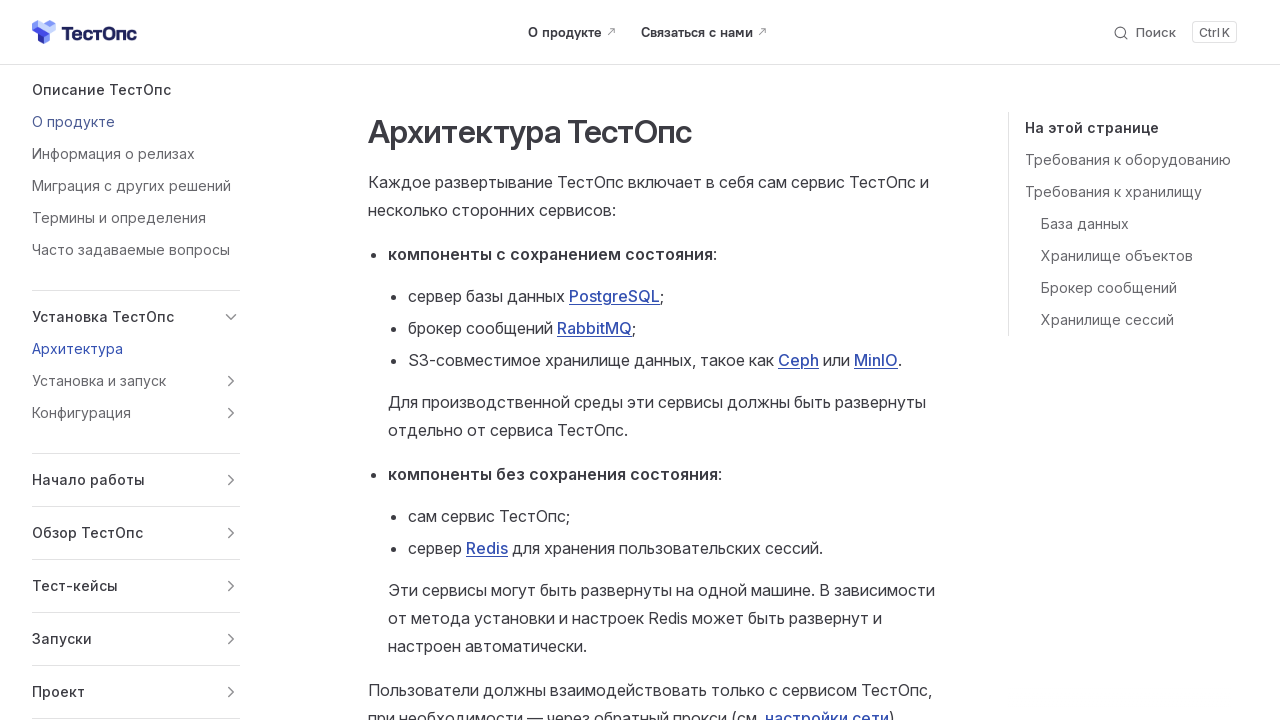

Verified that page heading contains 'Архитектура ТестОпс'
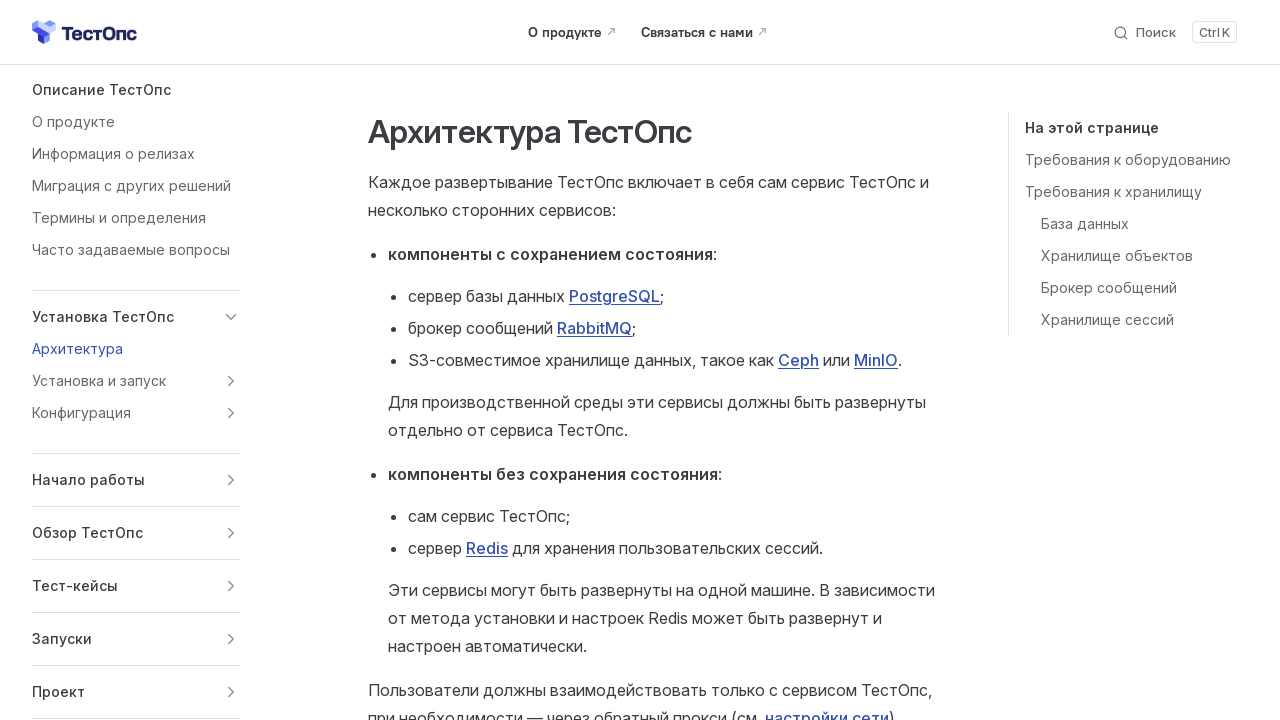

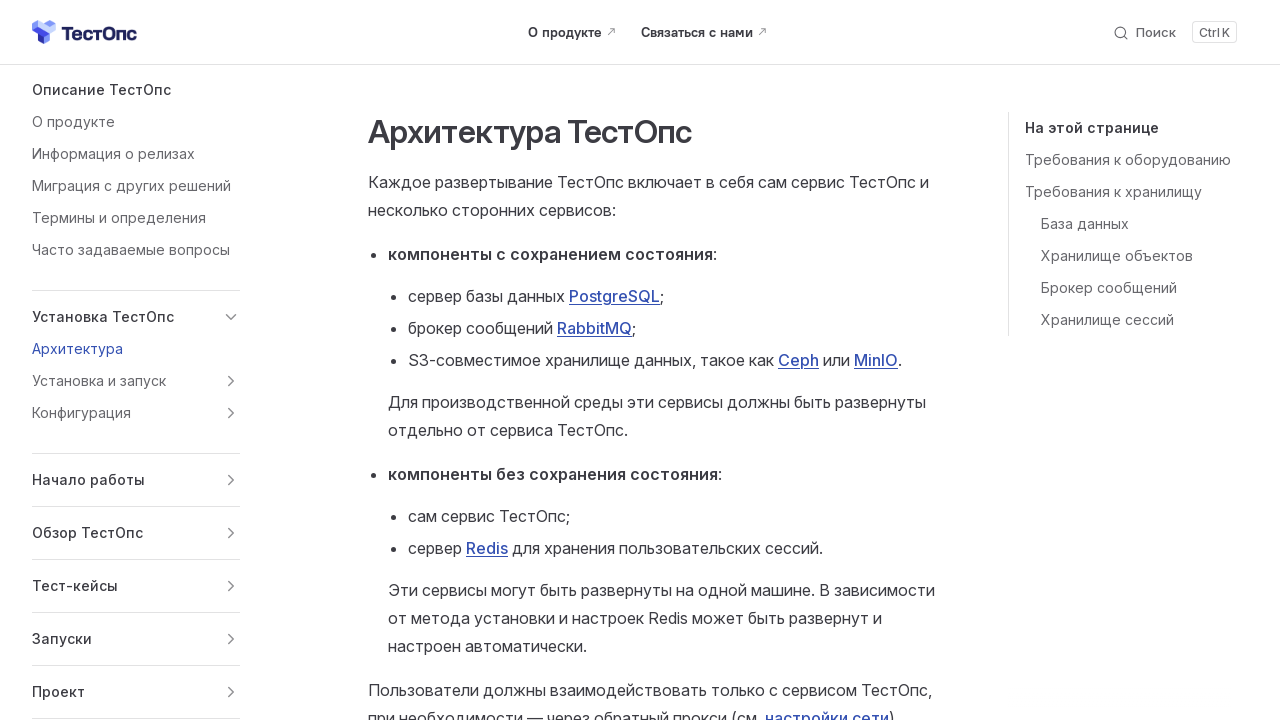